Navigates to Swiggy food delivery homepage and maximizes the browser window. The original script was intended to take screenshots but the core browser automation is simply loading the page.

Starting URL: https://www.swiggy.com/

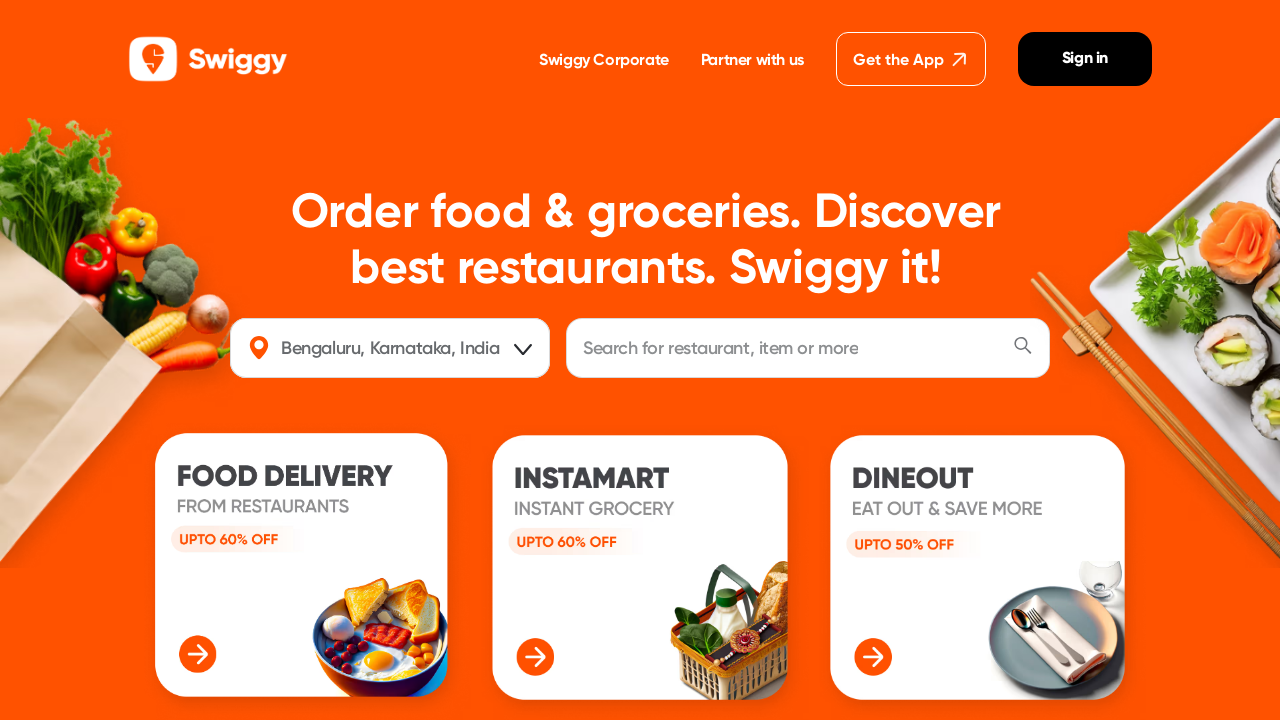

Navigated to Swiggy food delivery homepage
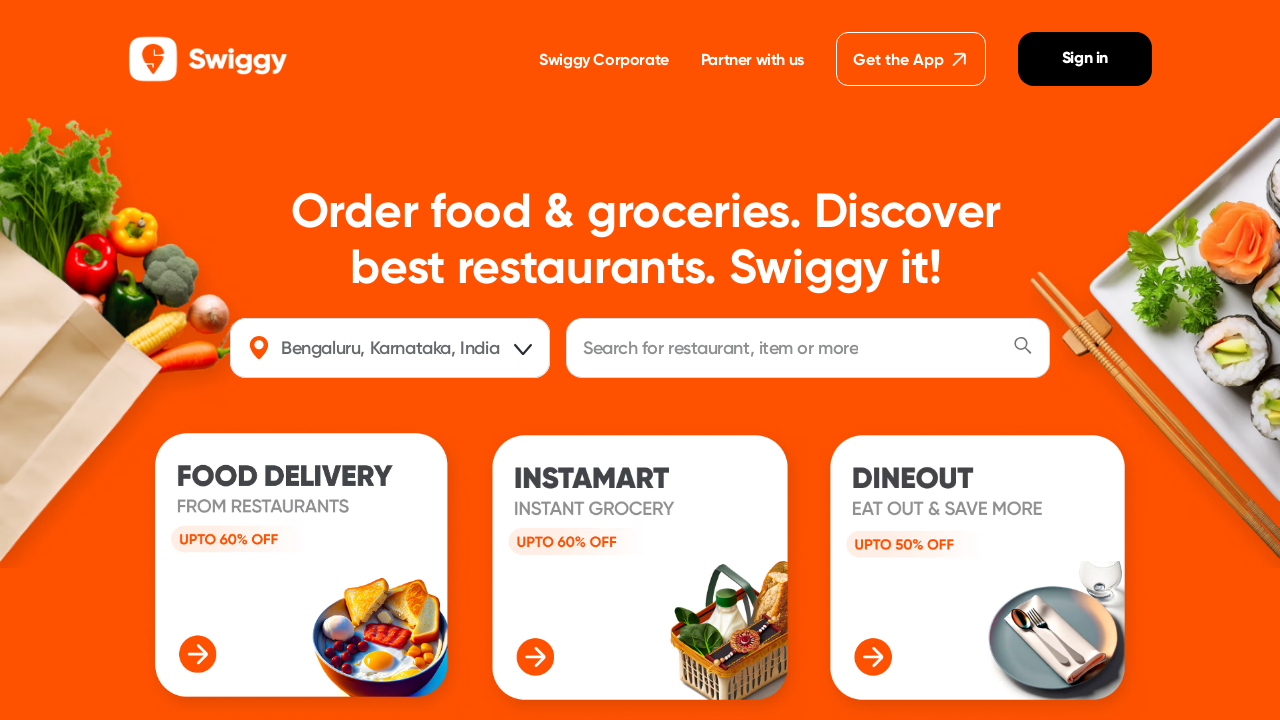

Maximized browser window to 1920x1080
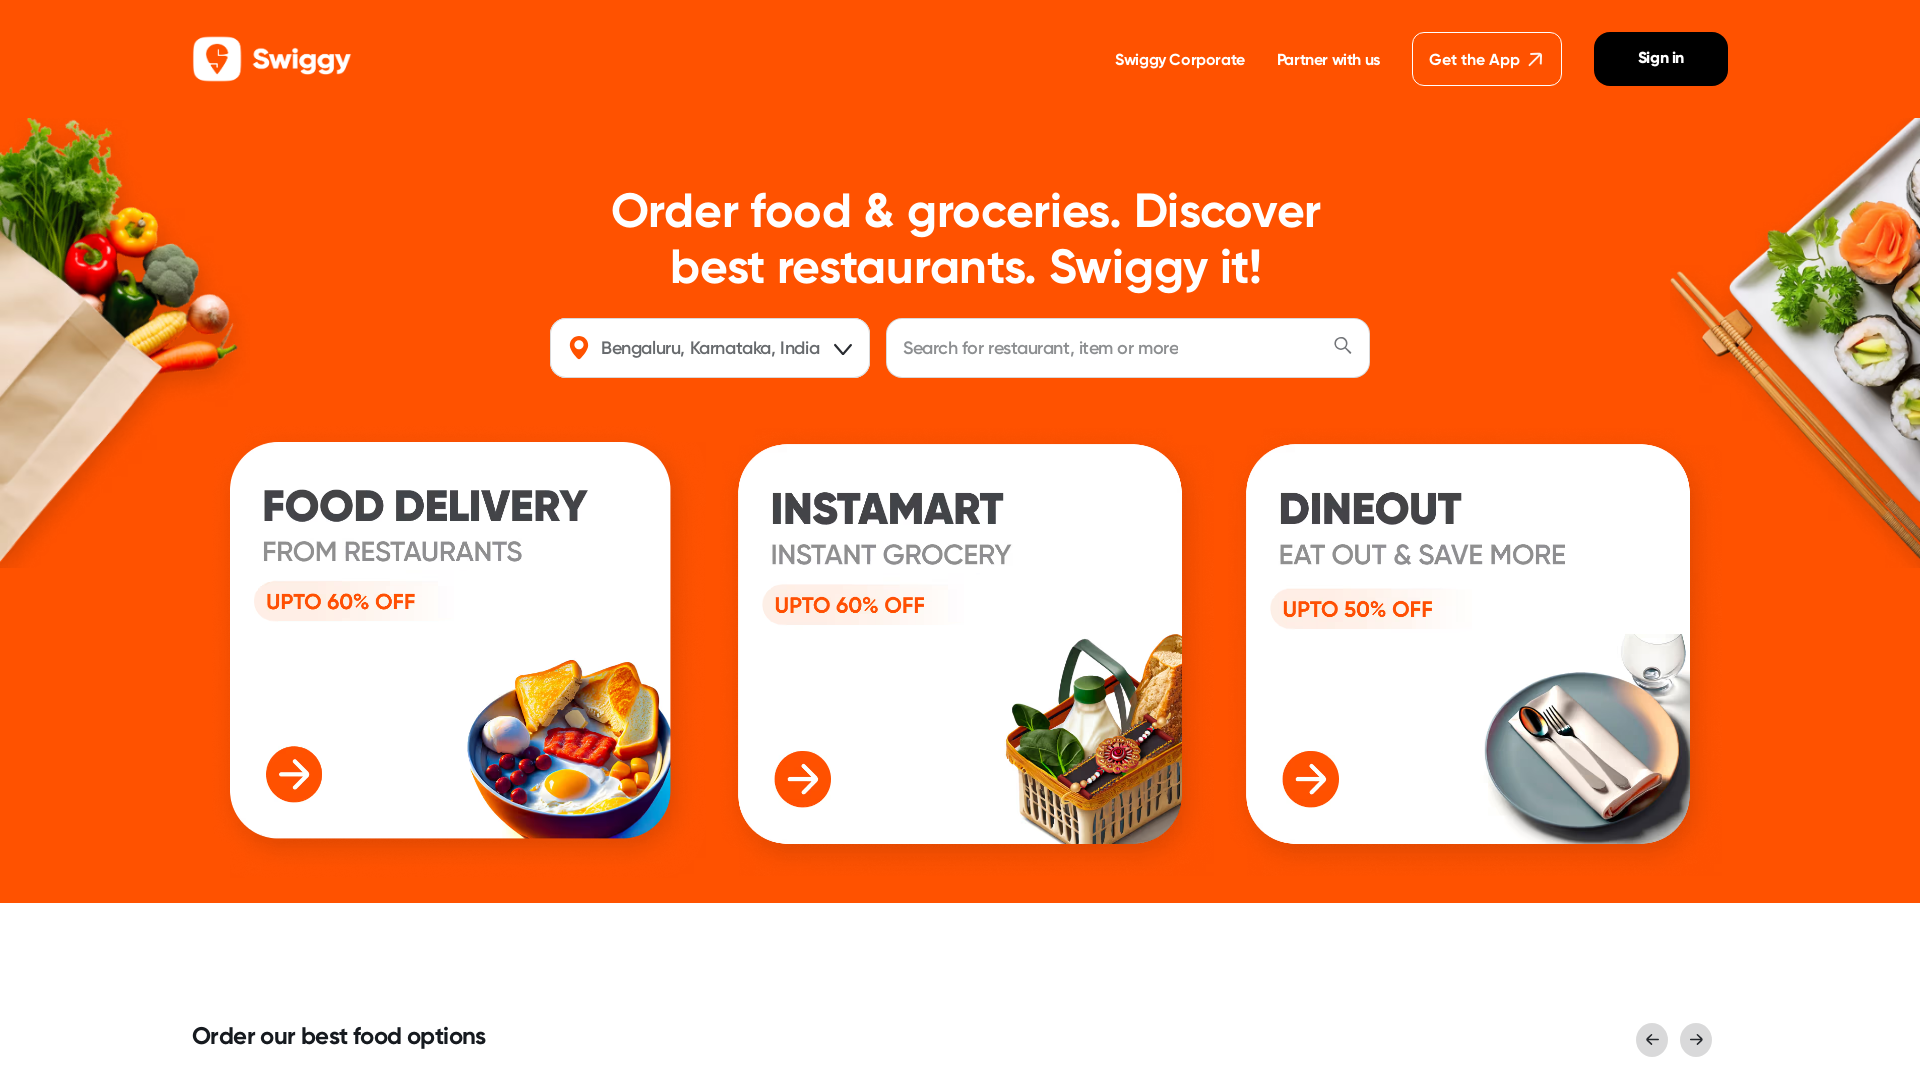

Page fully loaded (networkidle state reached)
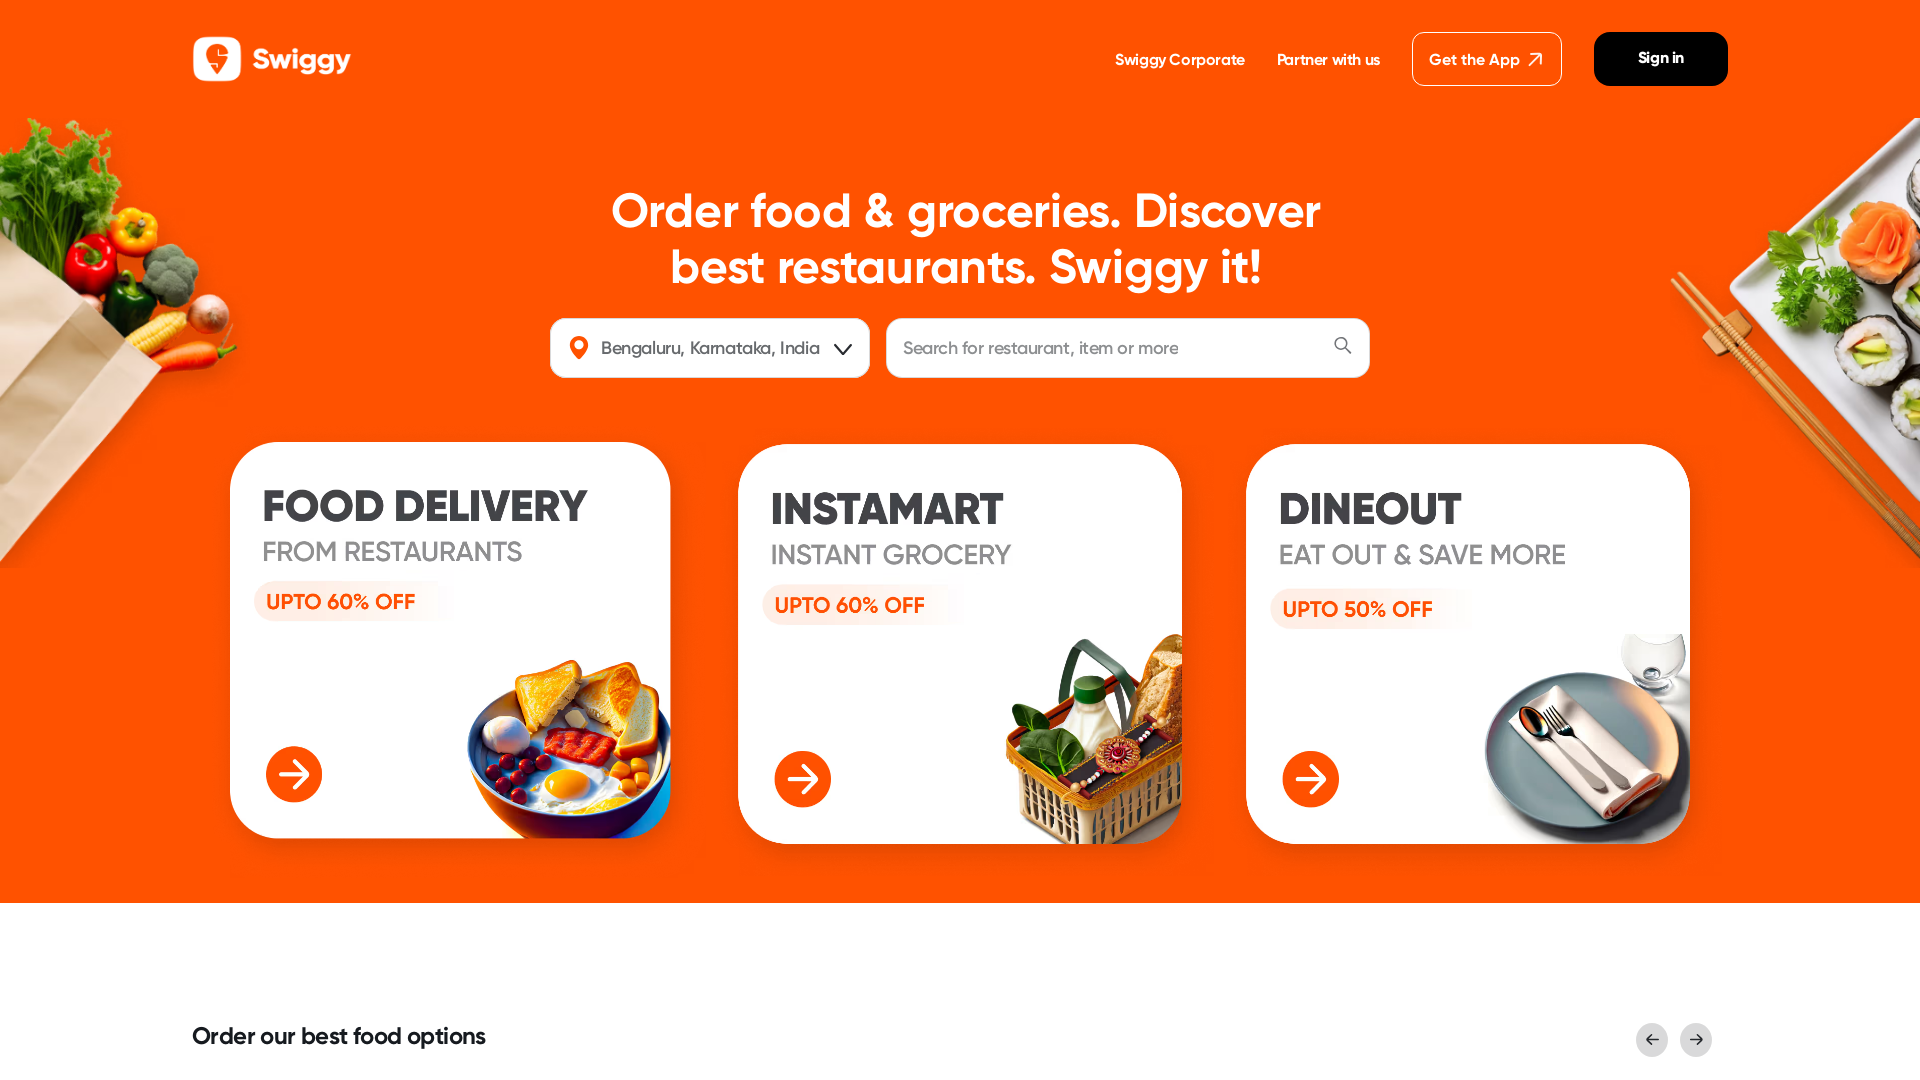

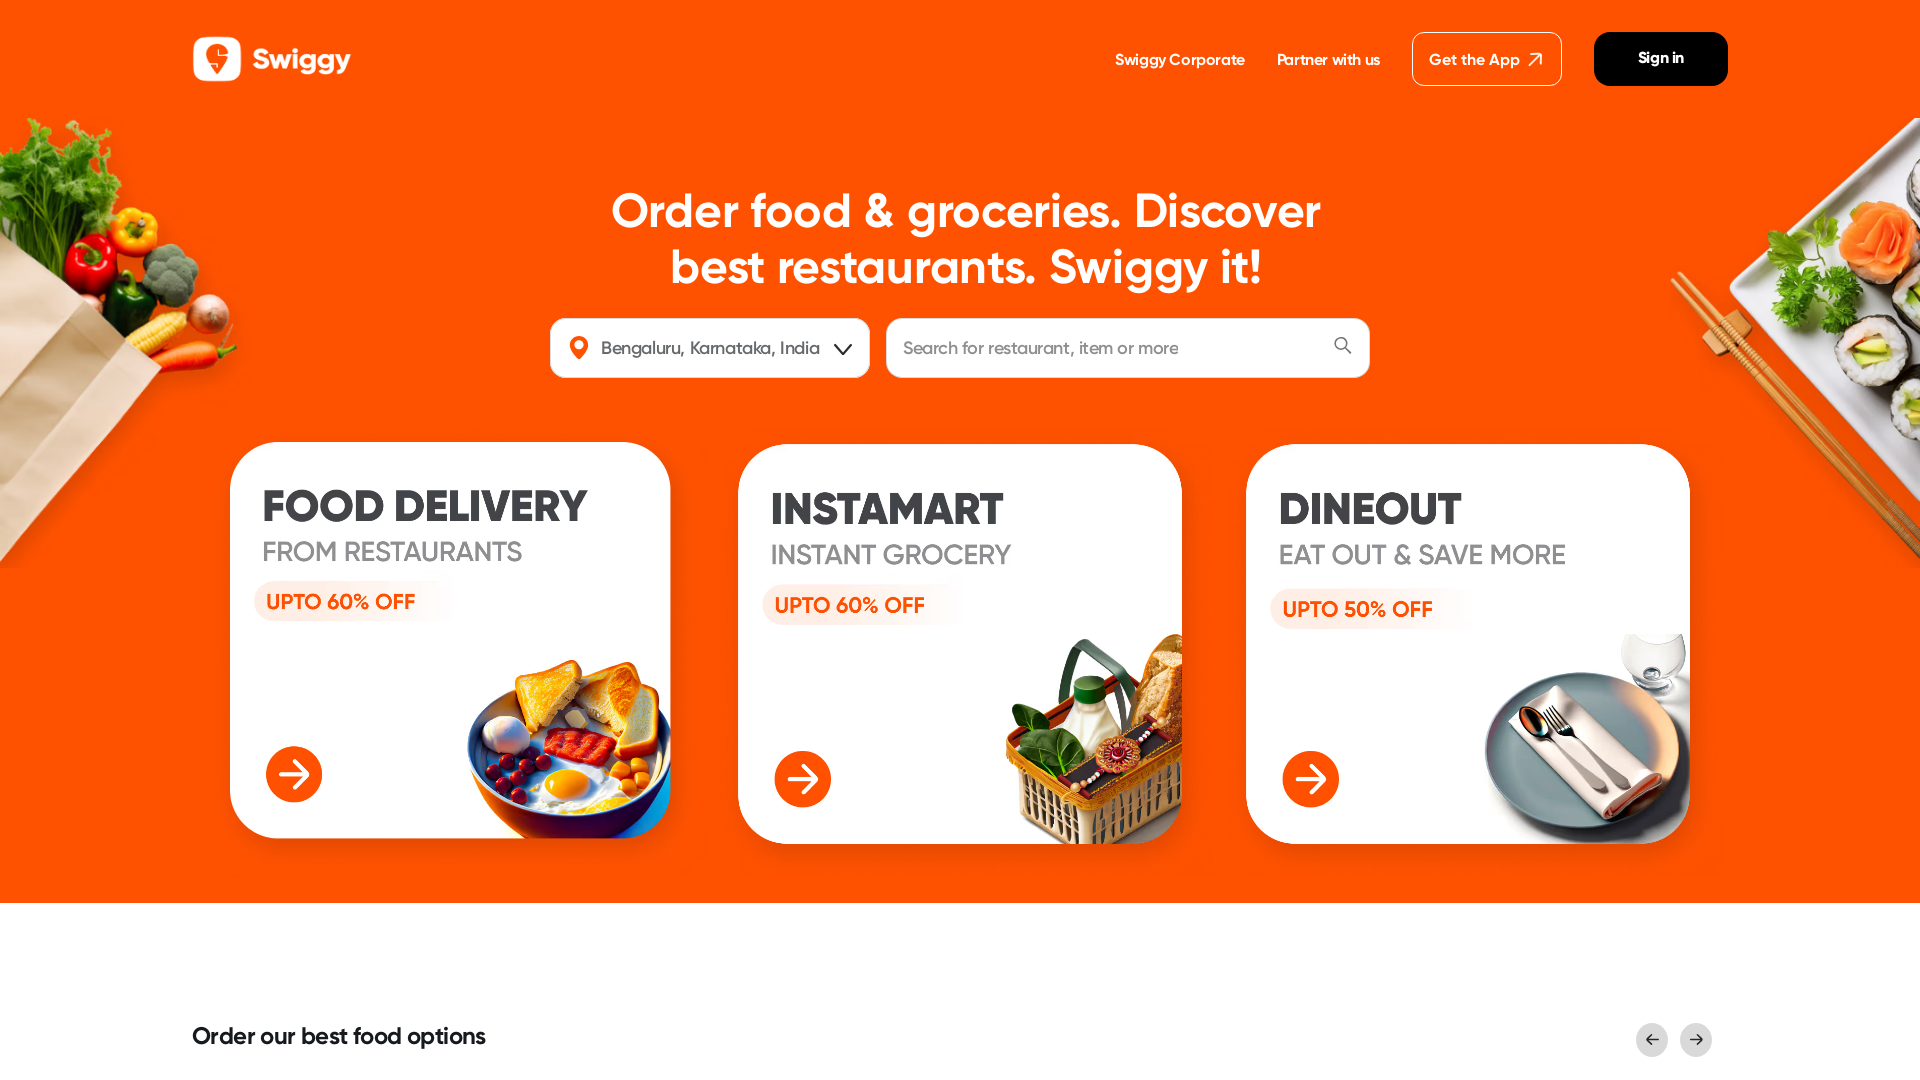